Tests that hovering over user avatars displays profile information for all three users

Starting URL: https://the-internet.herokuapp.com/hovers

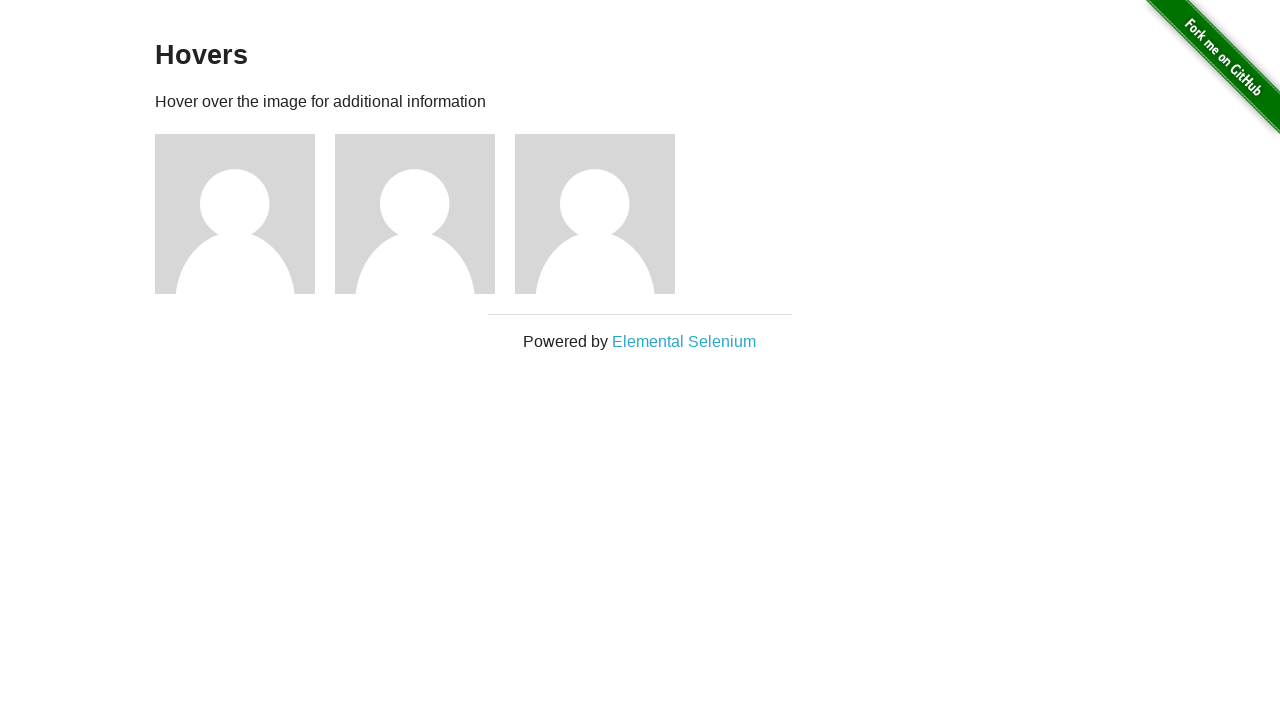

Navigated to hovers test page
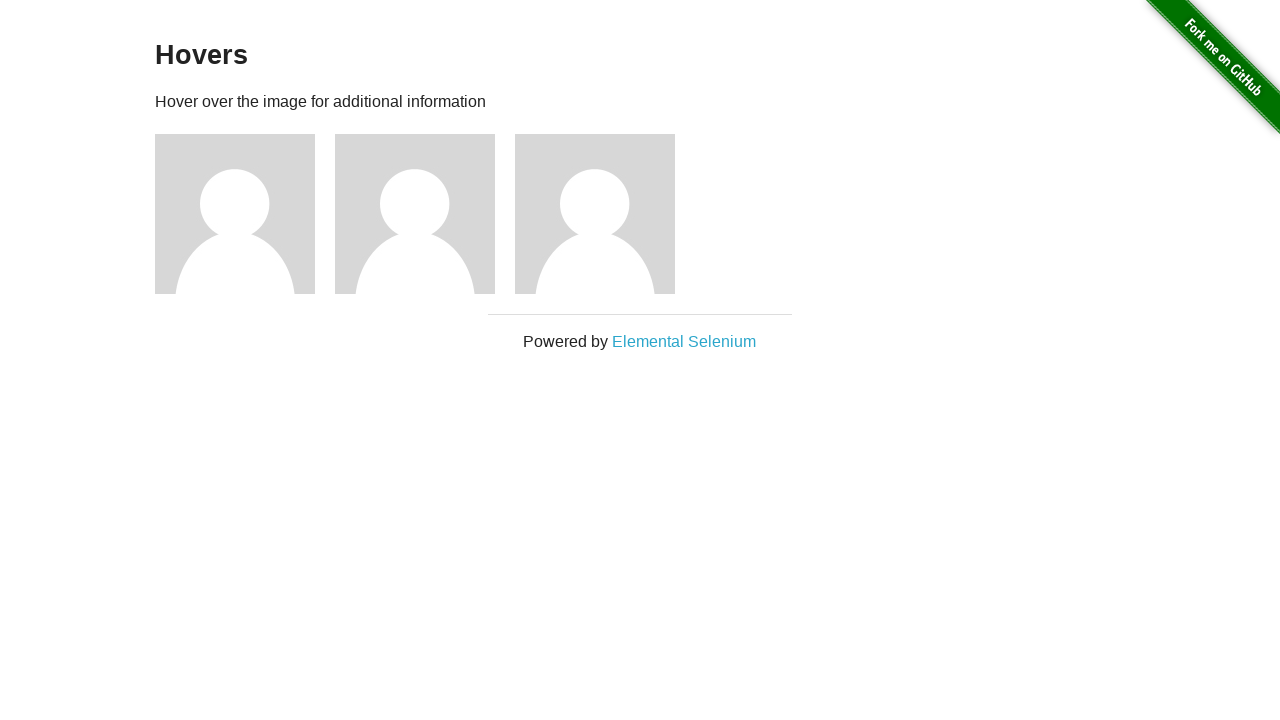

Hovered over user avatar 1 at (235, 214) on (//img[@alt='User Avatar'])[1]
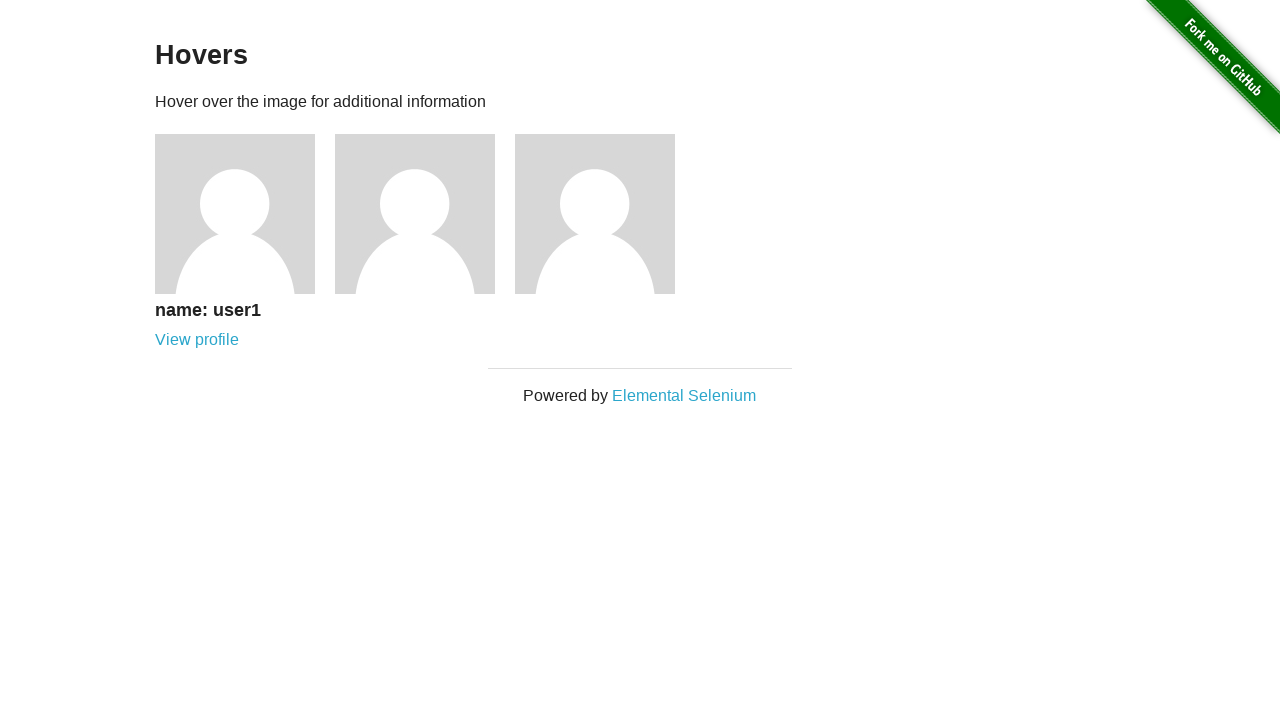

Verified 'View profile' link is visible for user 1
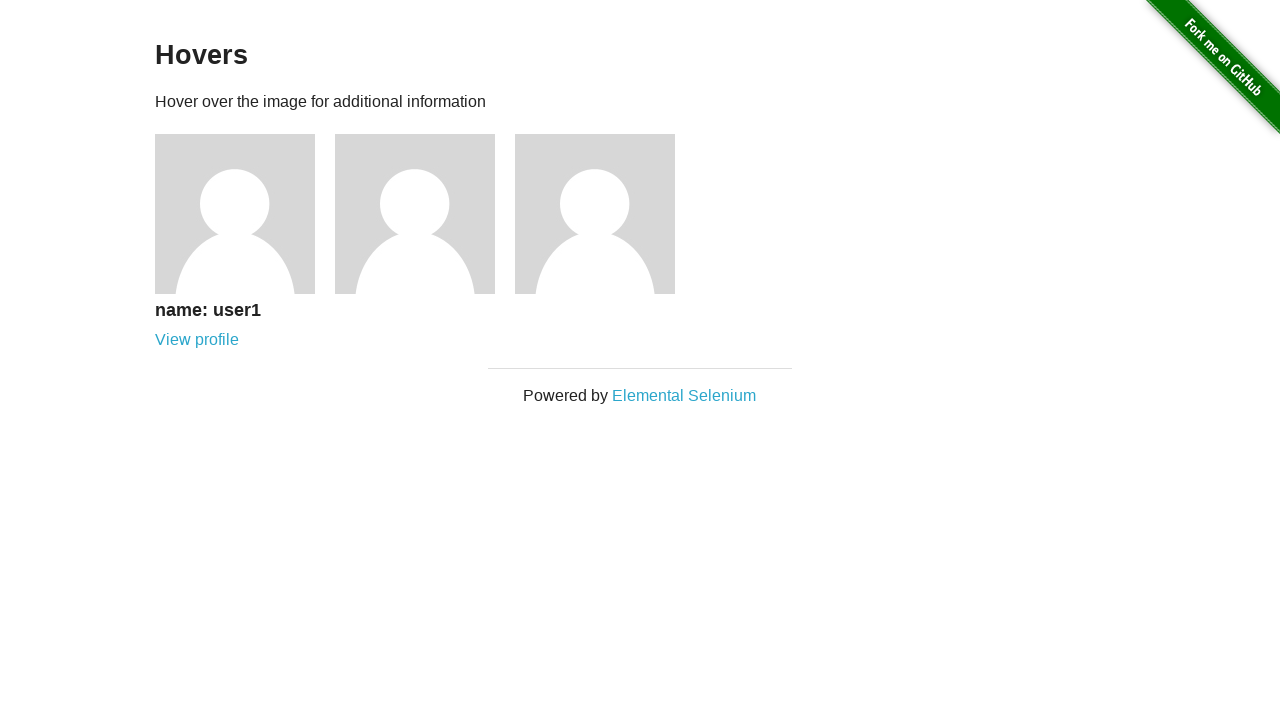

Verified username 'user1' is visible
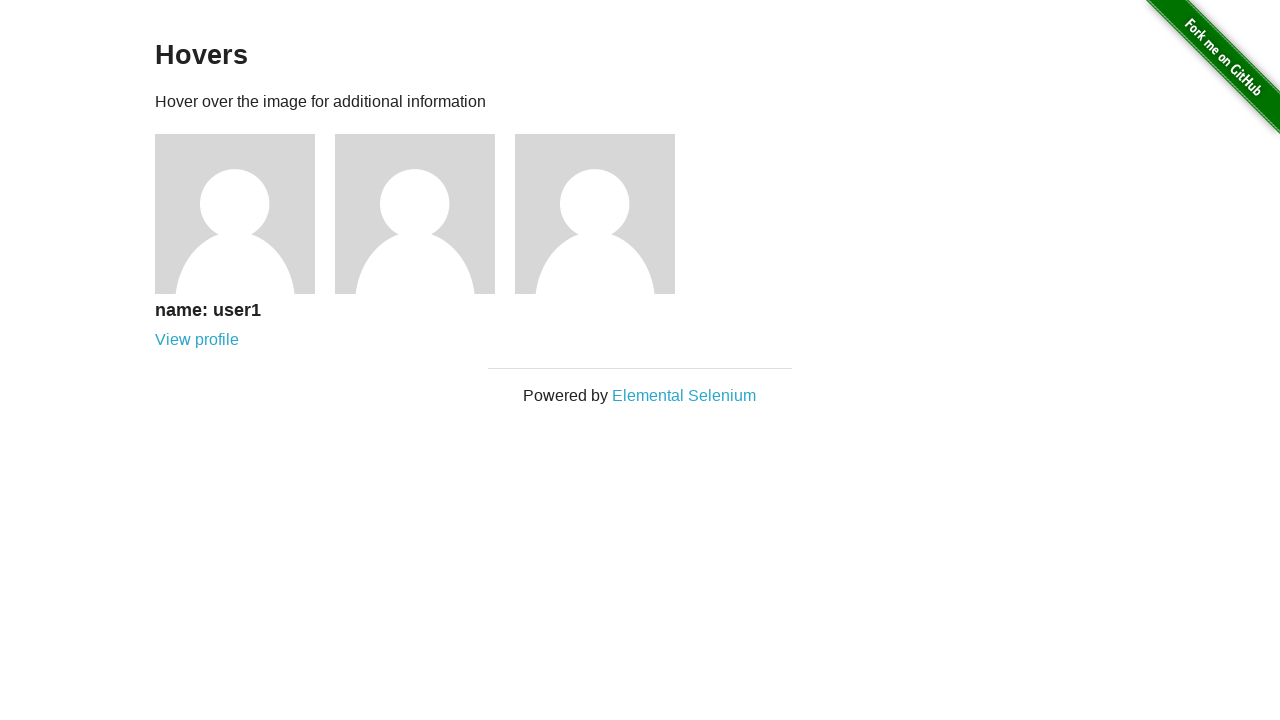

Moved hover away from user 1 avatar at (640, 16) on (//div[@id='flash-messages'])[1]
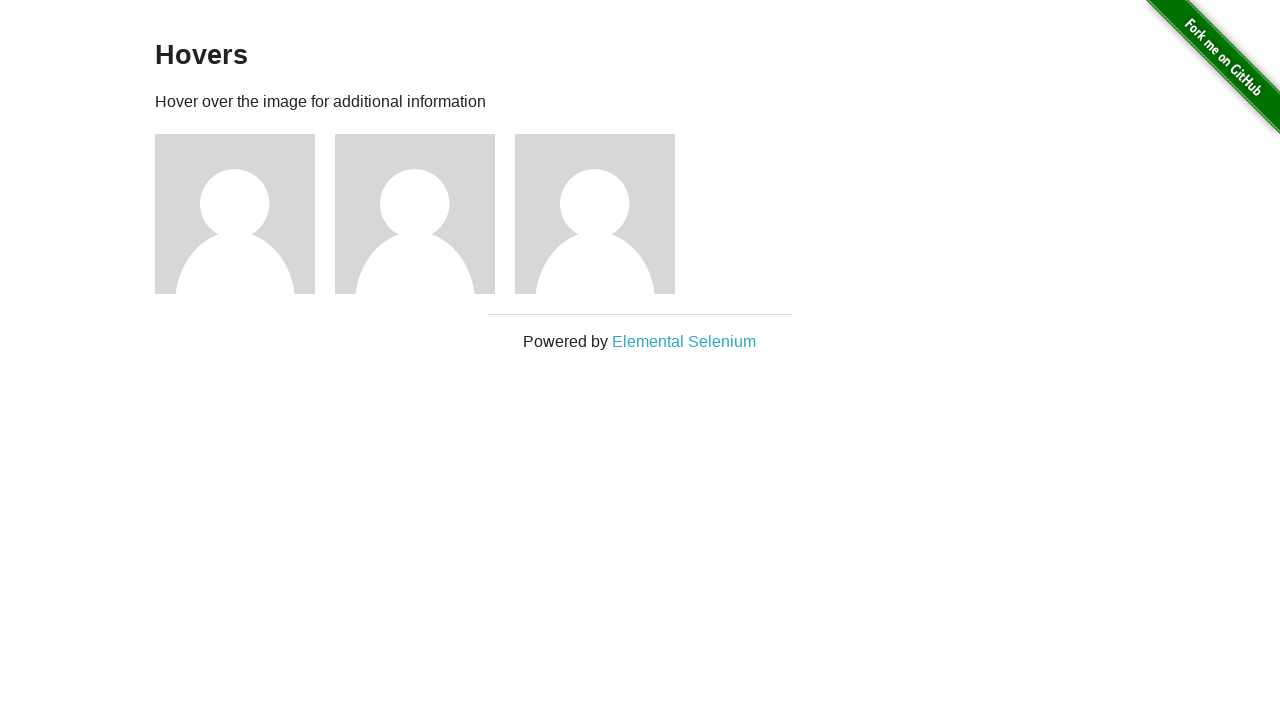

Hovered over user avatar 2 at (415, 214) on (//img[@alt='User Avatar'])[2]
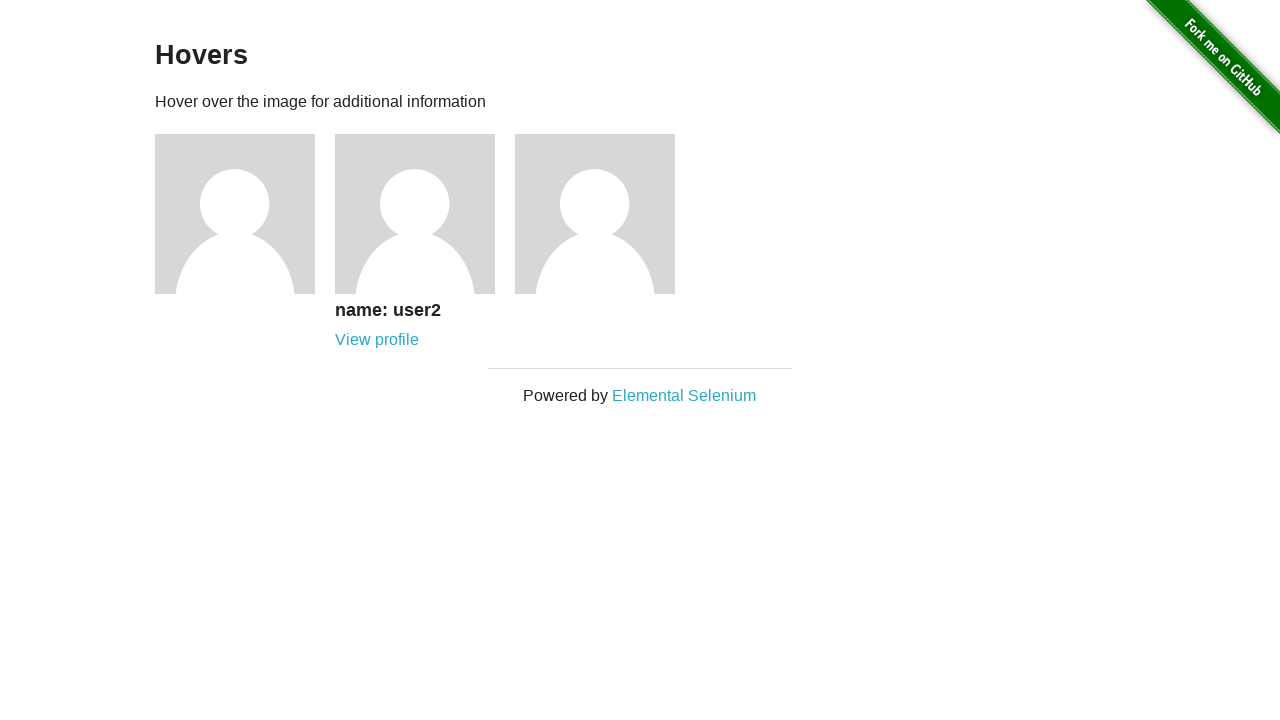

Verified 'View profile' link is visible for user 2
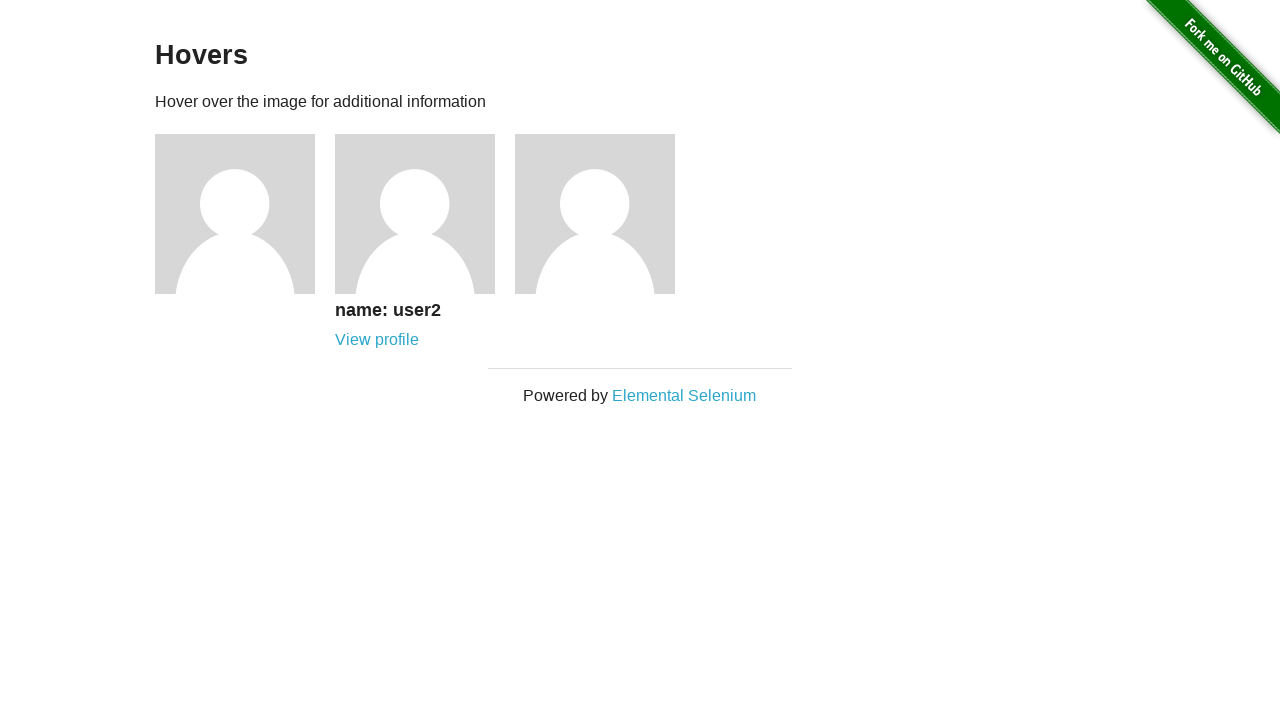

Verified username 'user2' is visible
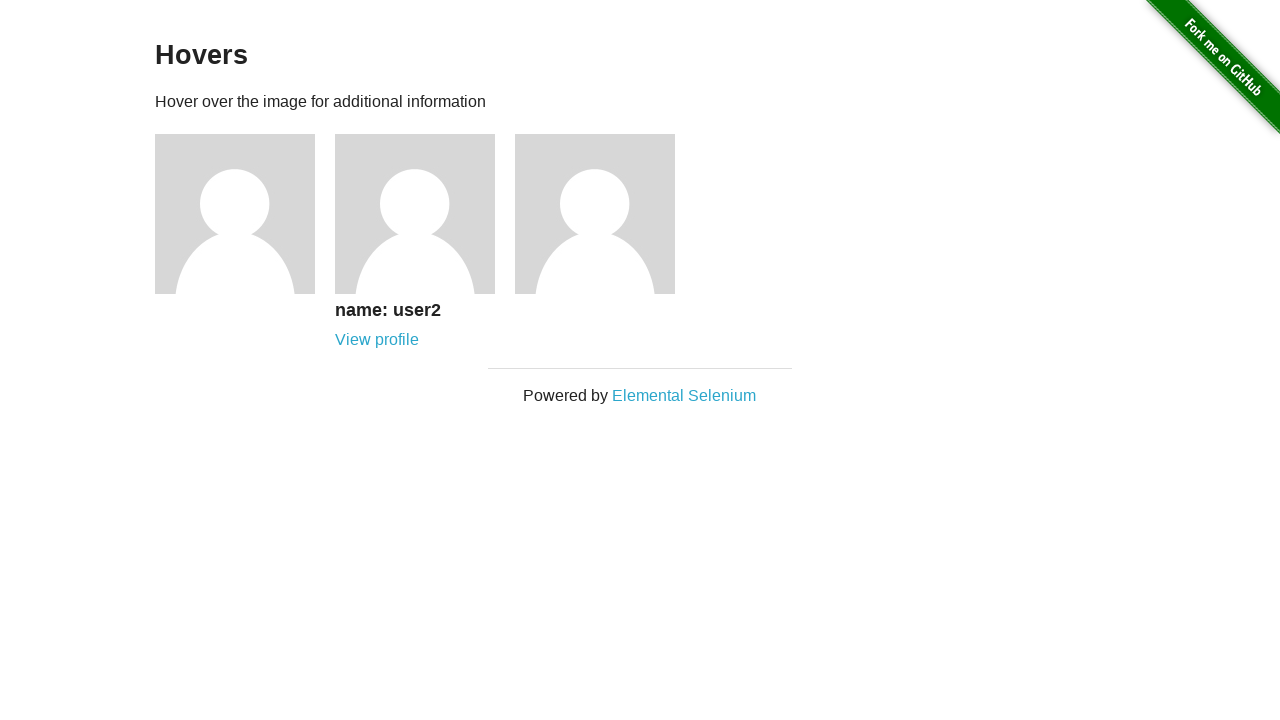

Moved hover away from user 2 avatar at (640, 16) on (//div[@id='flash-messages'])[1]
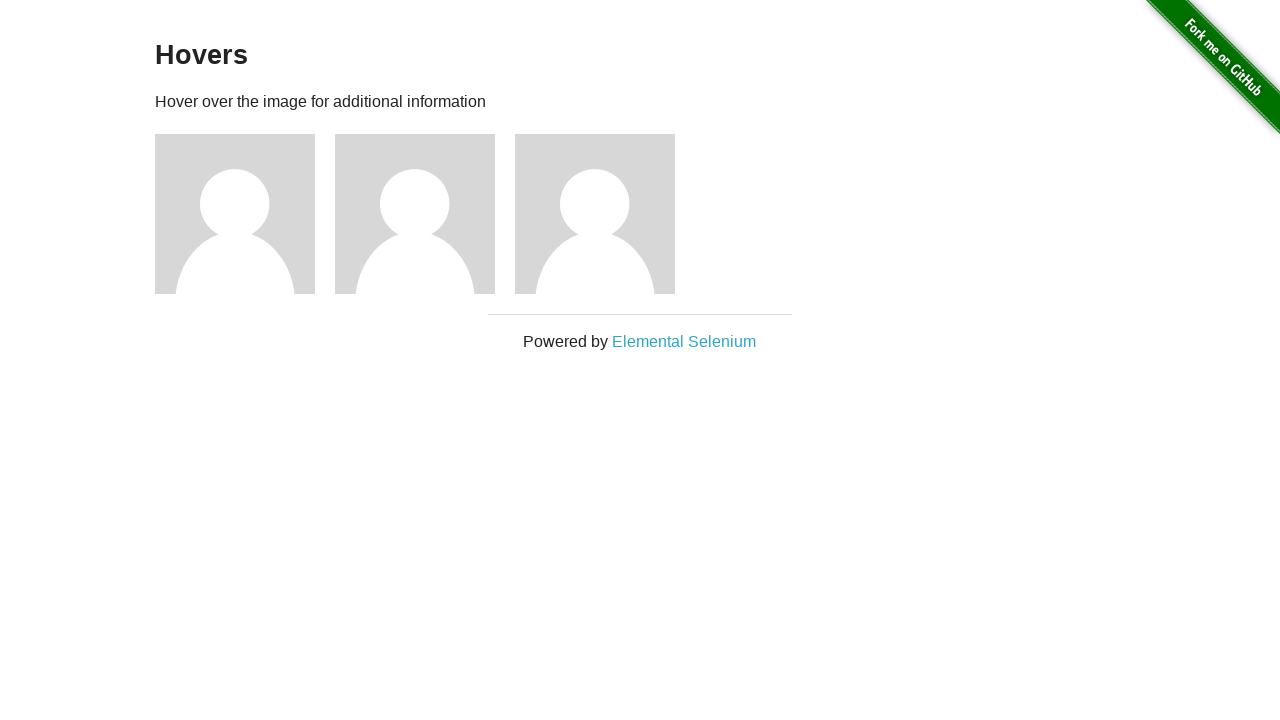

Hovered over user avatar 3 at (595, 214) on (//img[@alt='User Avatar'])[3]
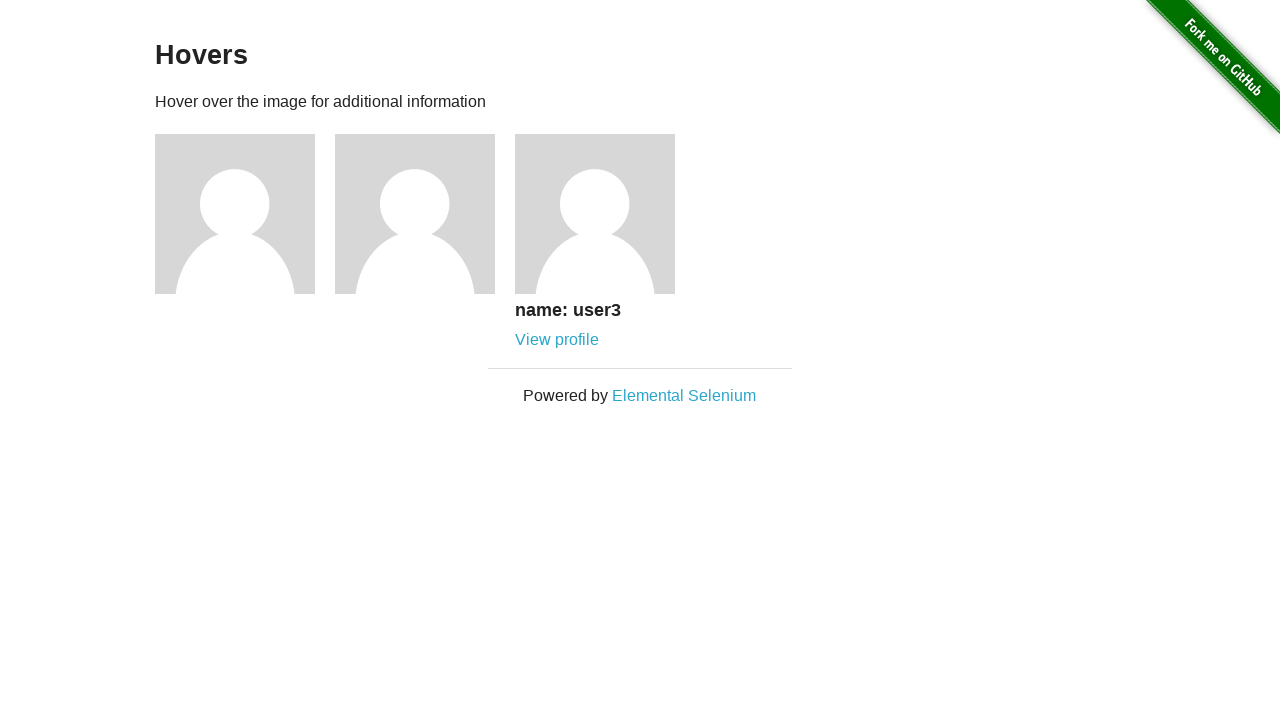

Verified 'View profile' link is visible for user 3
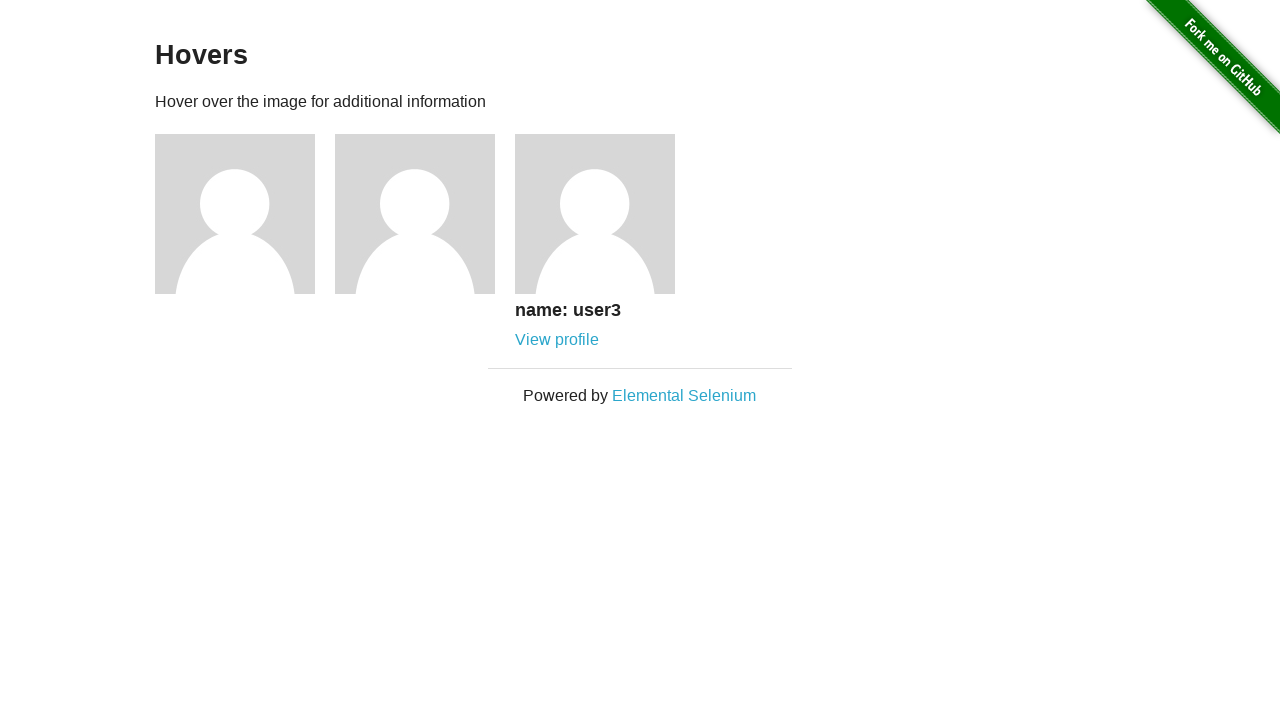

Verified username 'user3' is visible
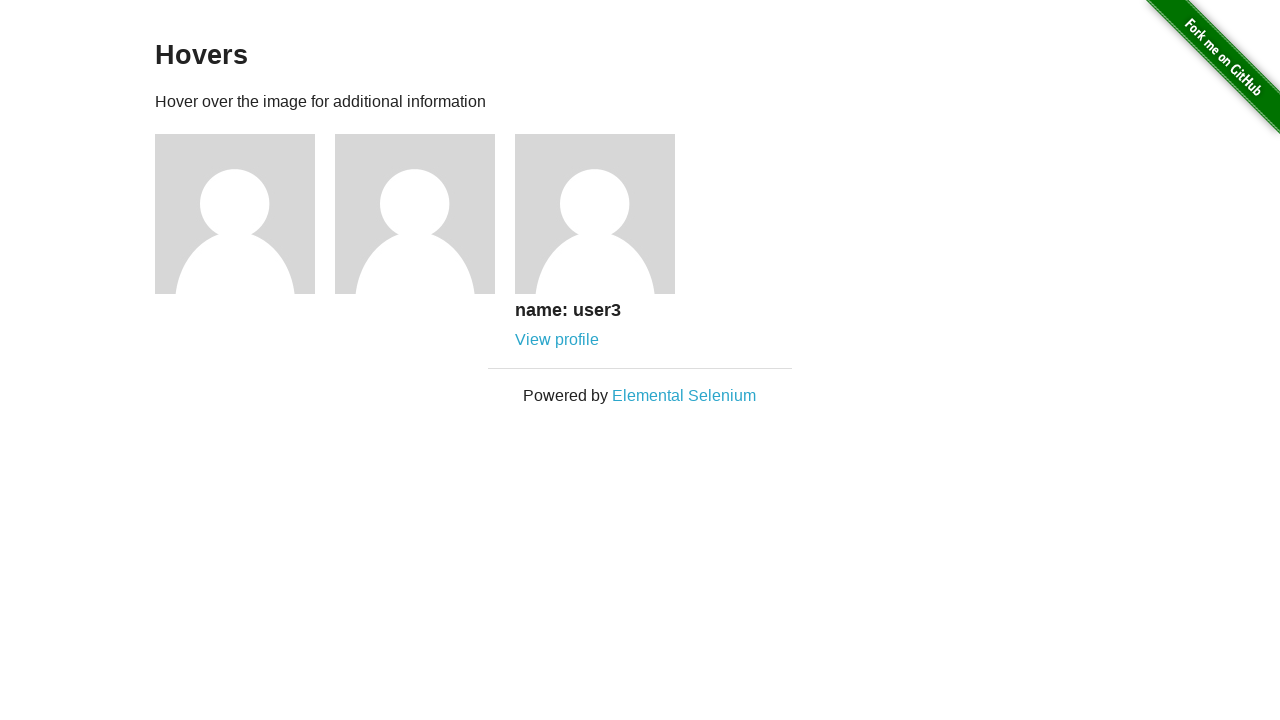

Moved hover away from user 3 avatar at (640, 16) on (//div[@id='flash-messages'])[1]
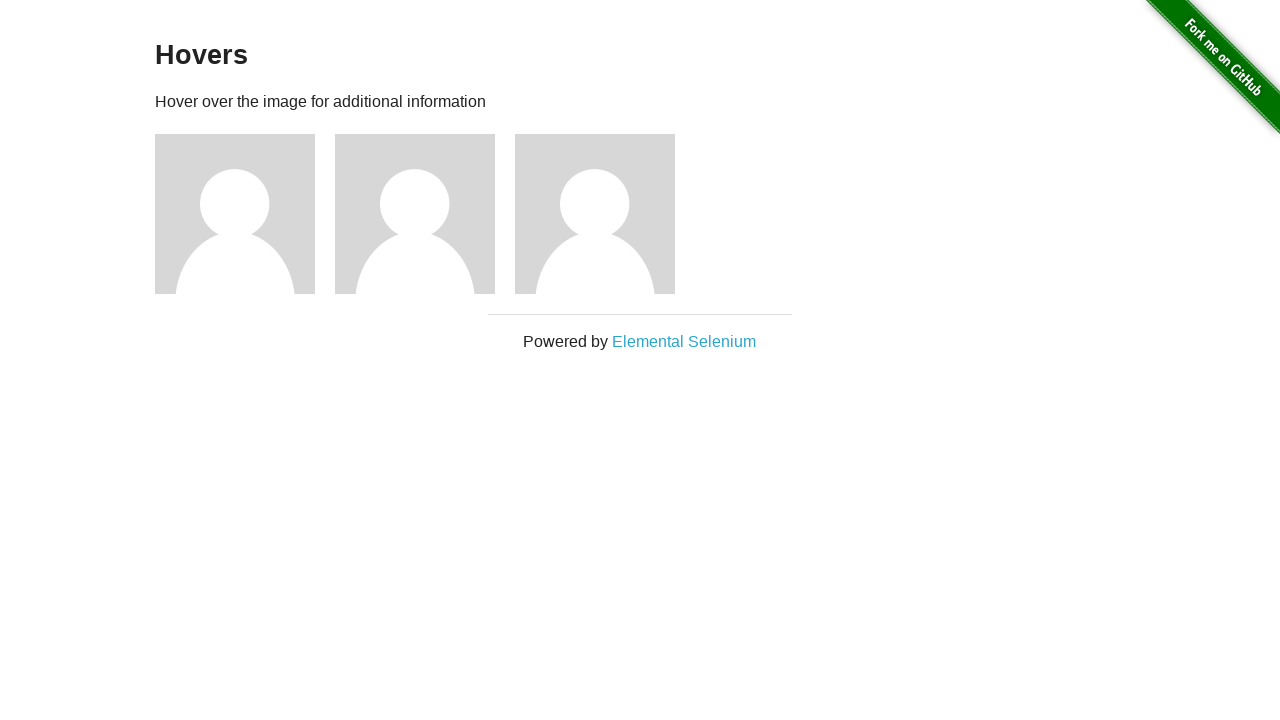

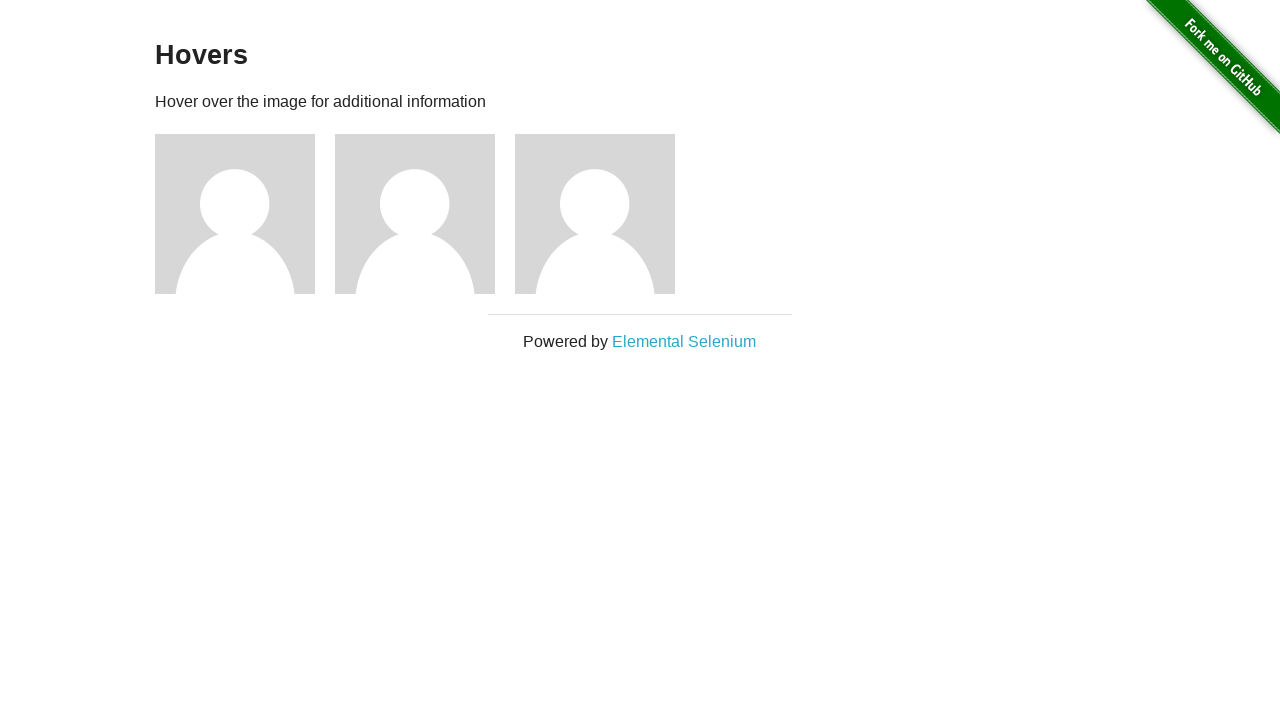